Tests dropdown selection functionality by clicking on origin station dropdown and selecting Mumbai (BOM) as the origin

Starting URL: https://rahulshettyacademy.com/dropdownsPractise/

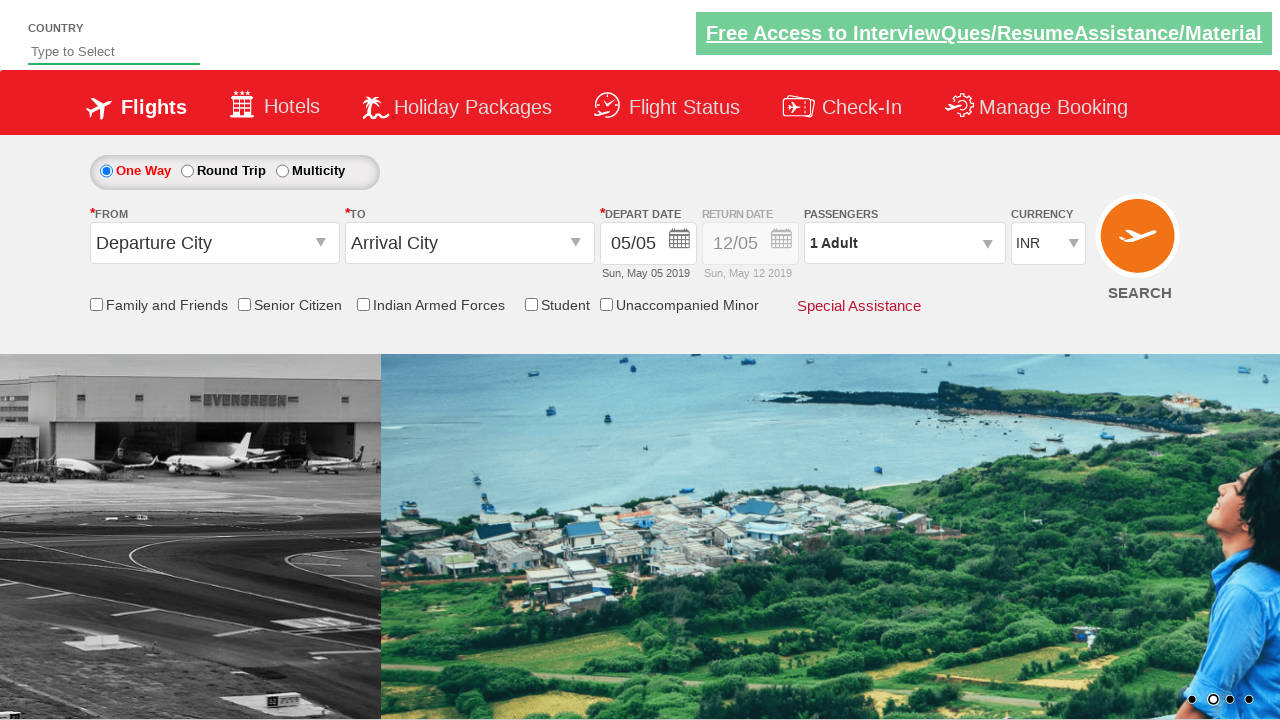

Clicked on origin station dropdown at (214, 243) on xpath=//input[@id='ctl00_mainContent_ddl_originStation1_CTXT']
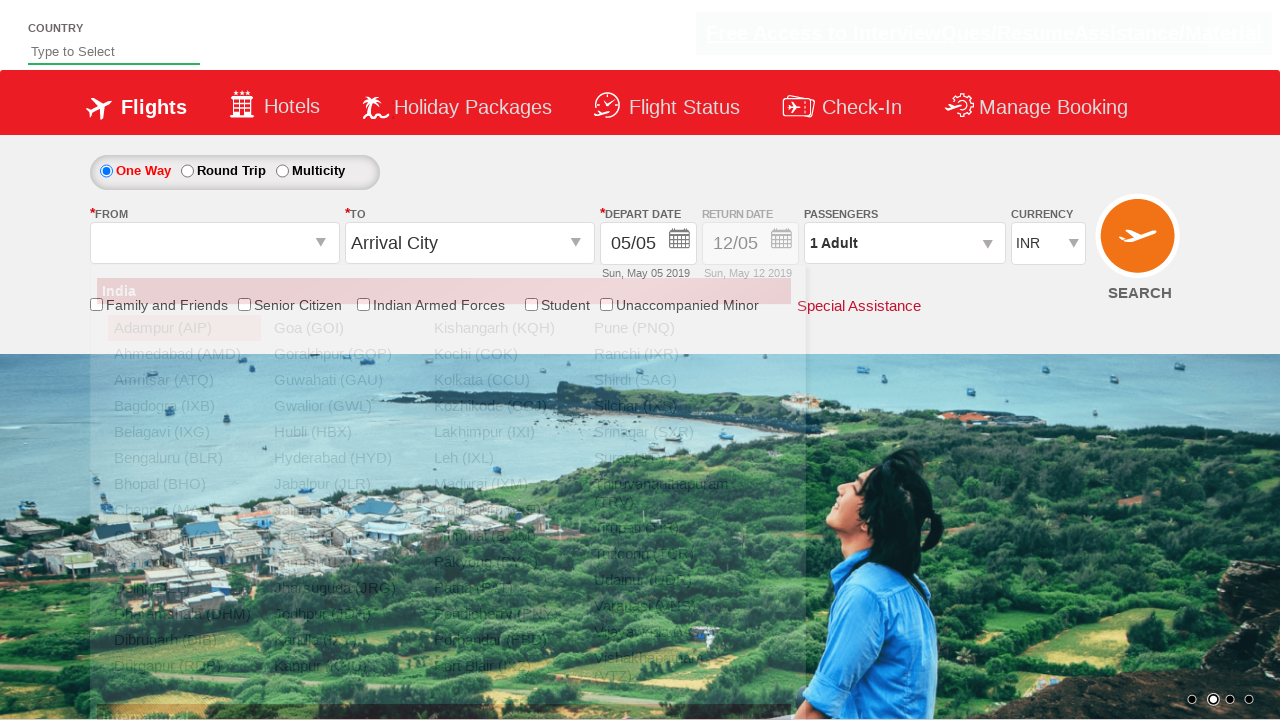

Selected Mumbai (BOM) as the origin station at (504, 536) on xpath=//a[@value='BOM']
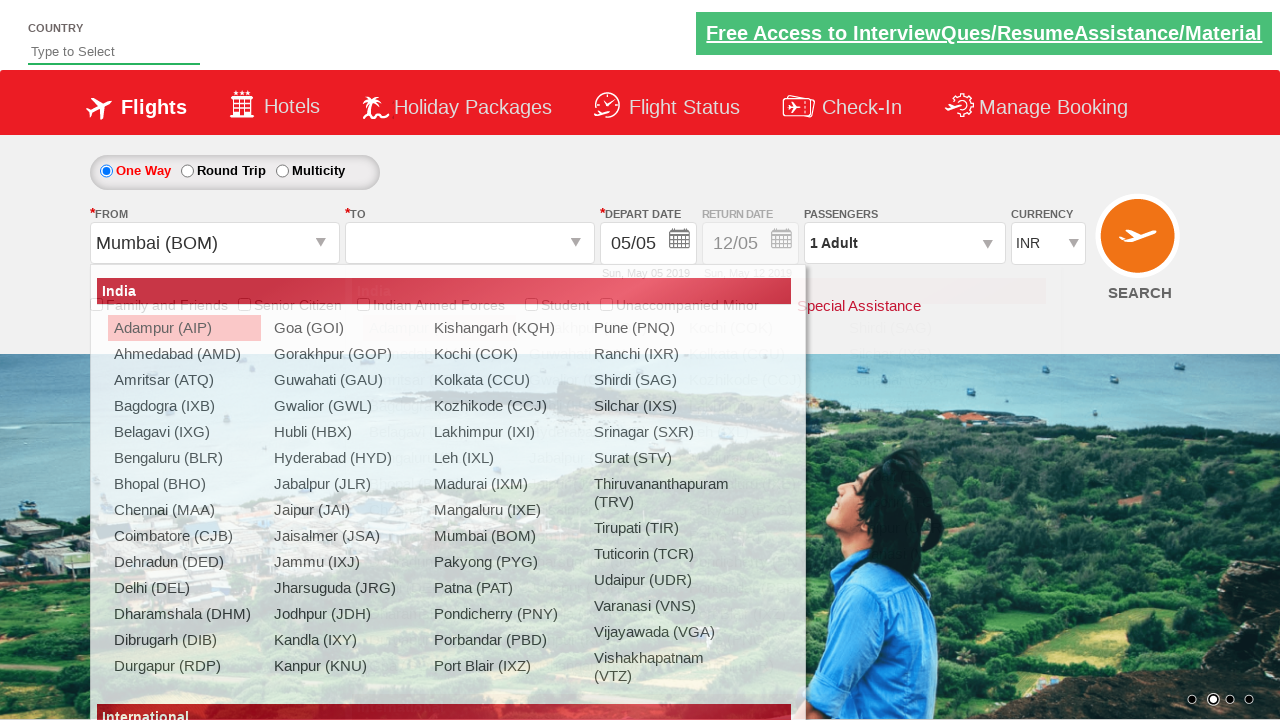

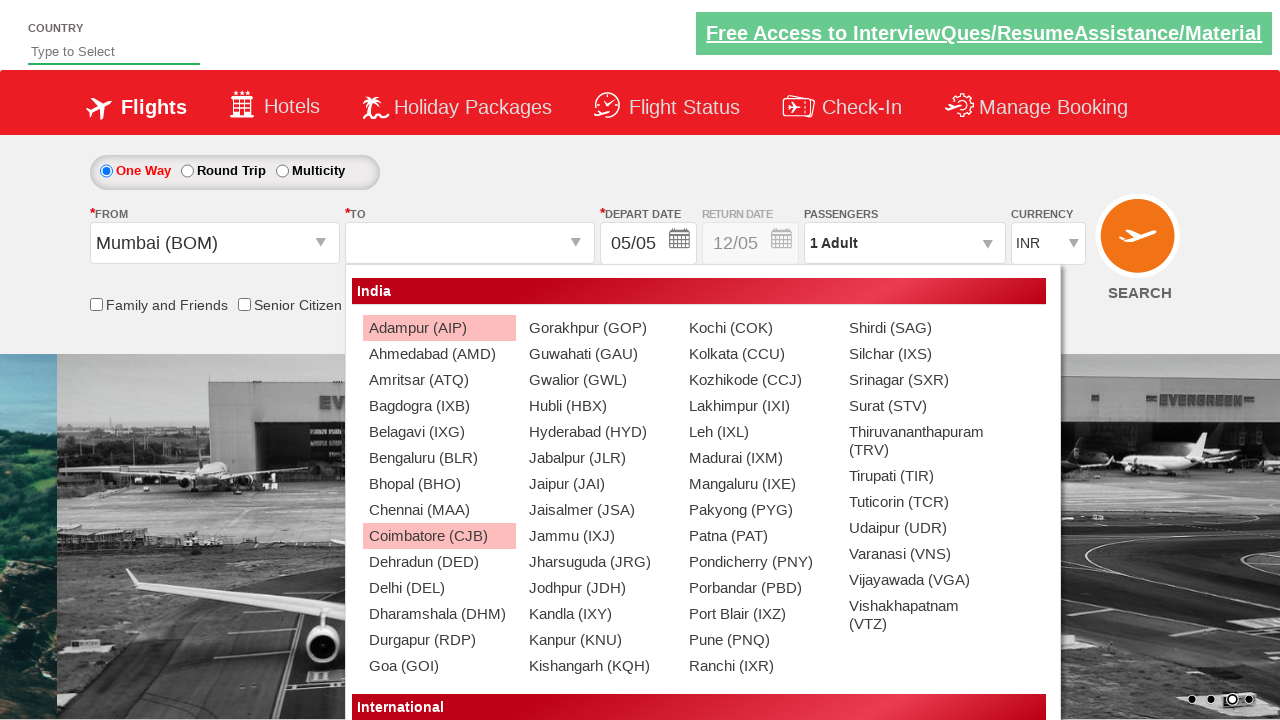